Tests wait functionality by clicking a button and waiting for a paragraph element to become visible on the page

Starting URL: https://testeroprogramowania.github.io/selenium/wait2.html

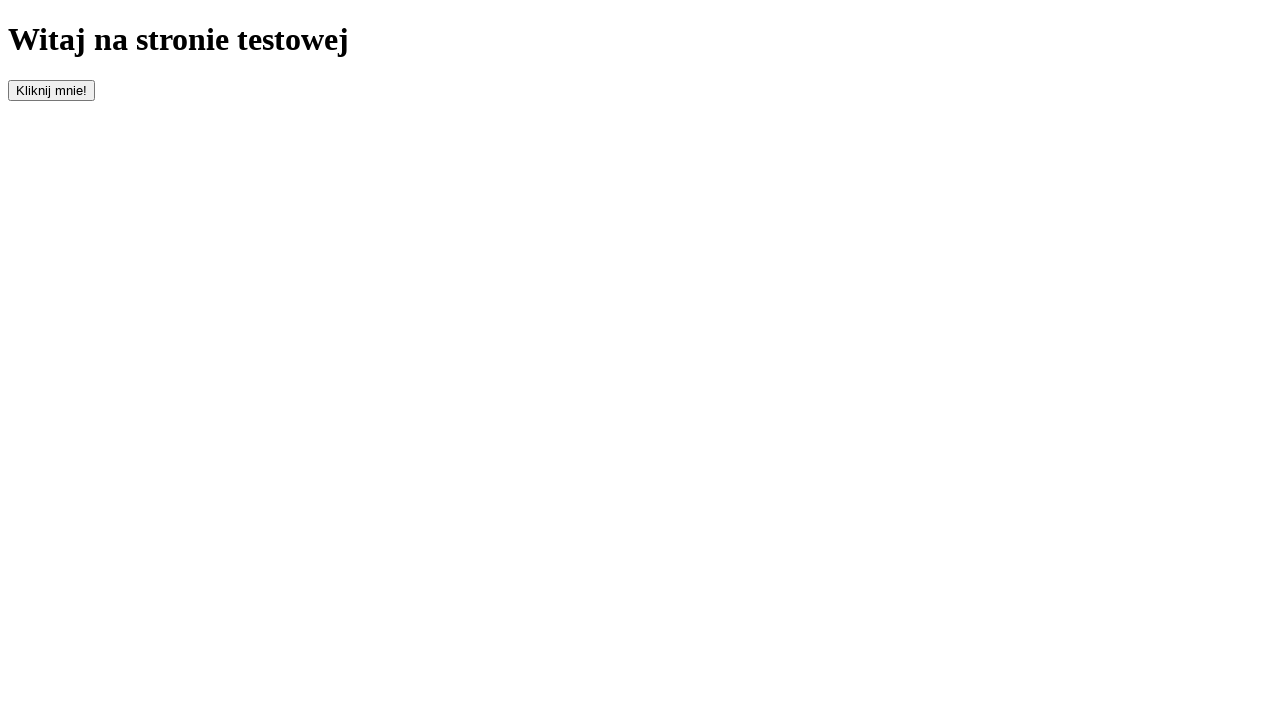

Clicked the button with id 'clickOnMe' to trigger delayed action at (52, 90) on #clickOnMe
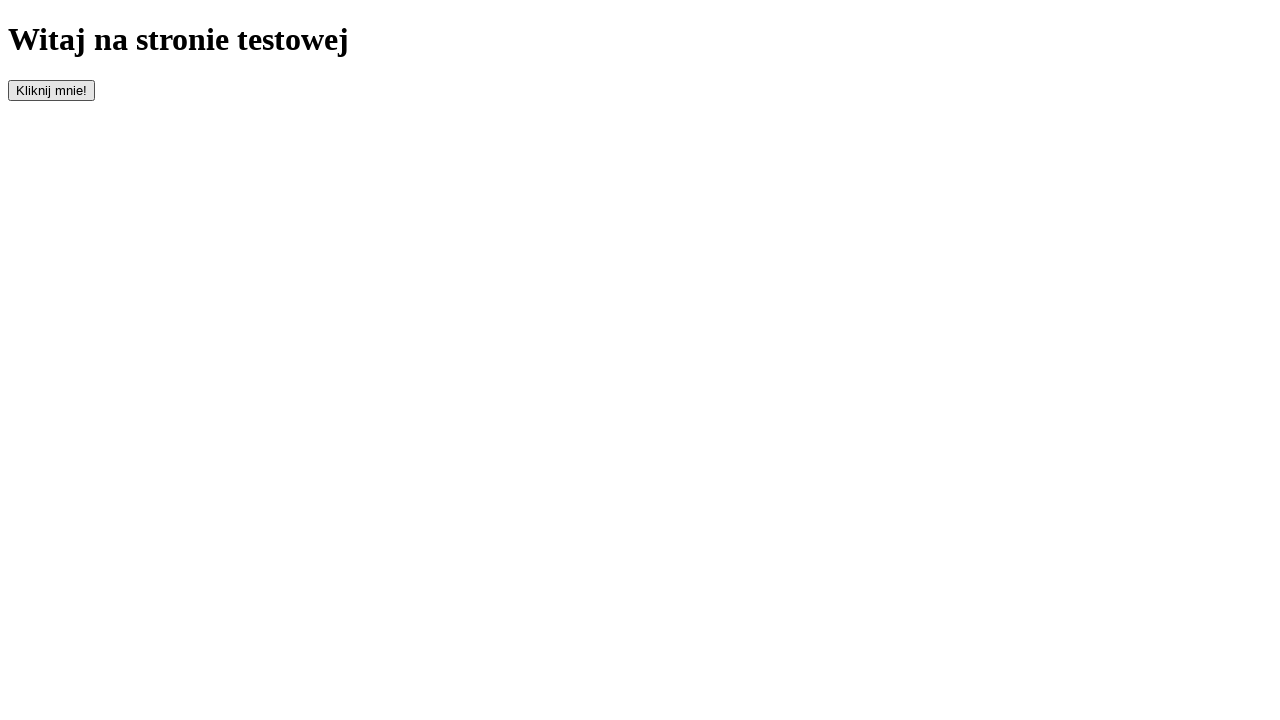

Waited for paragraph element to become visible on the page
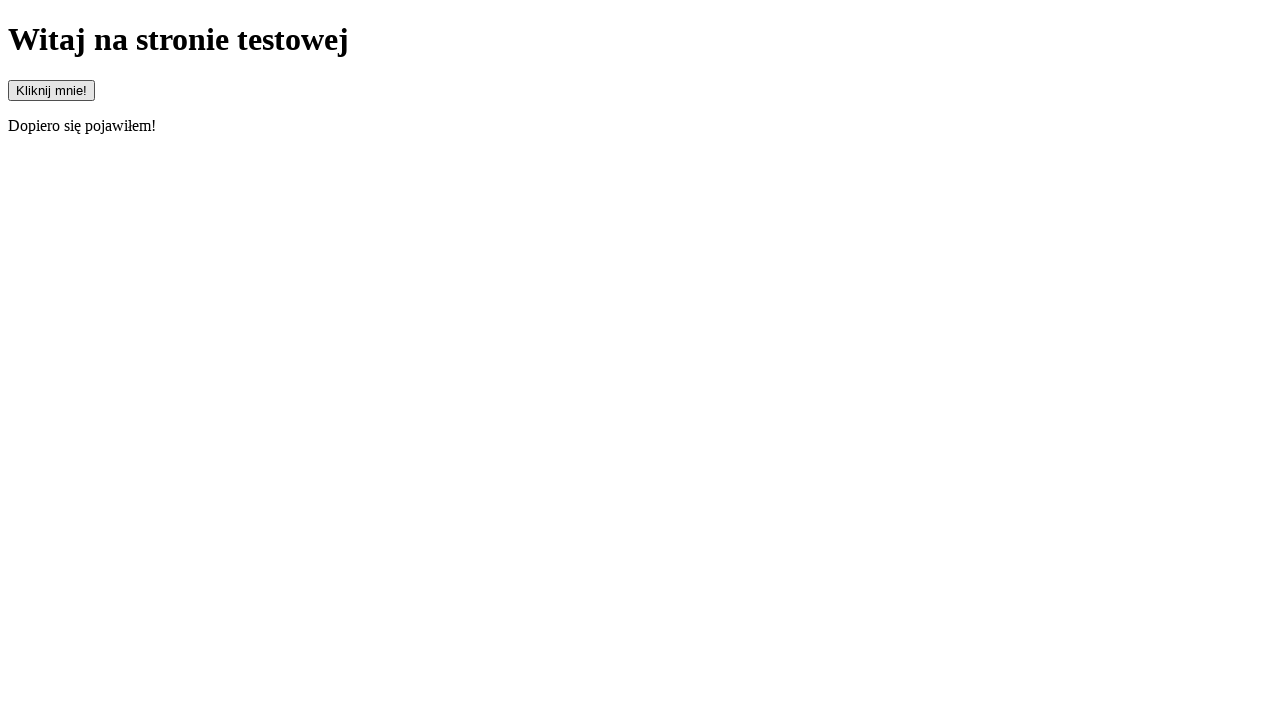

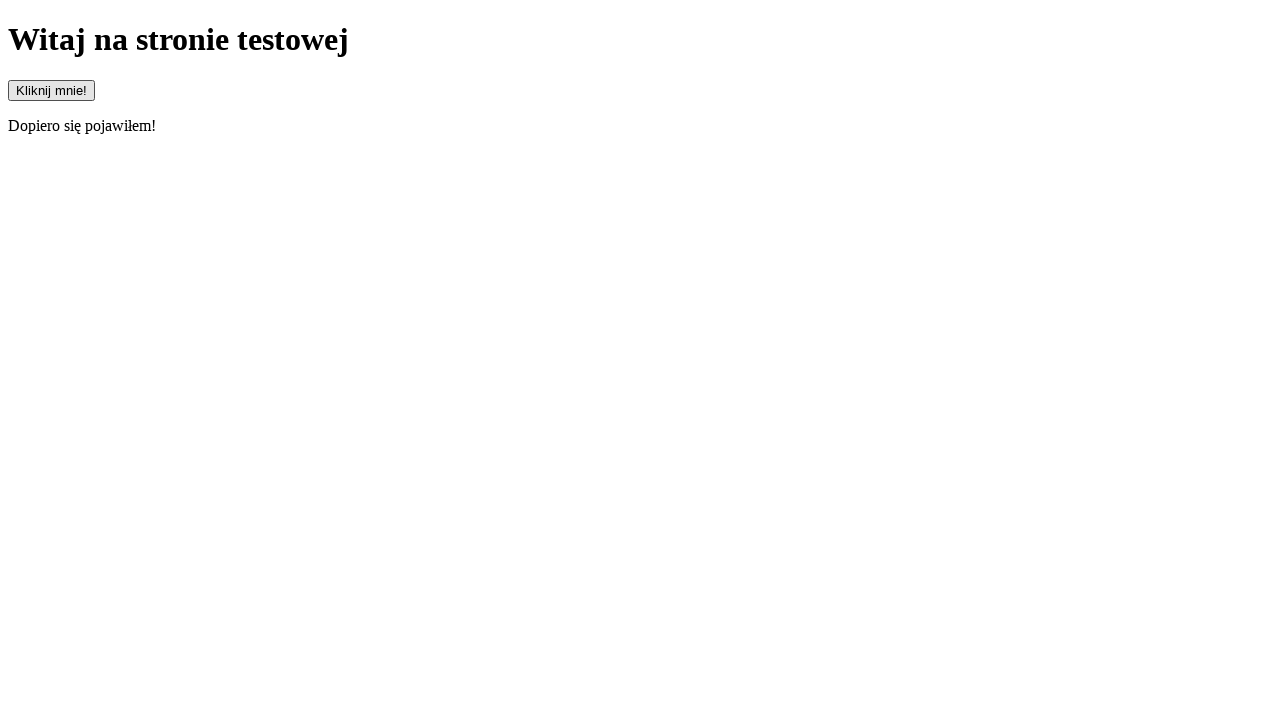